Tests the search/filter functionality on a vegetable offers page by entering "Rice" in the search field and verifying that all displayed results contain "Rice" in their names

Starting URL: https://rahulshettyacademy.com/seleniumPractise/#/offers

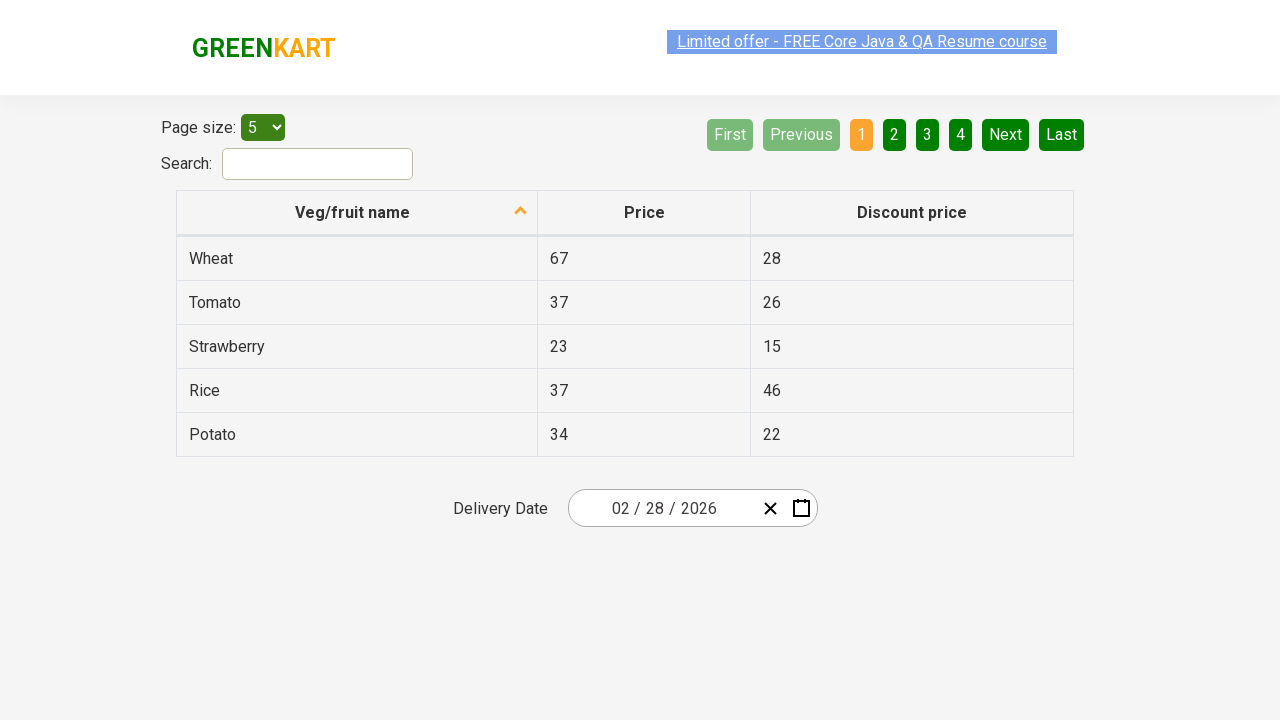

Filled search field with 'Rice' to filter vegetables on #search-field
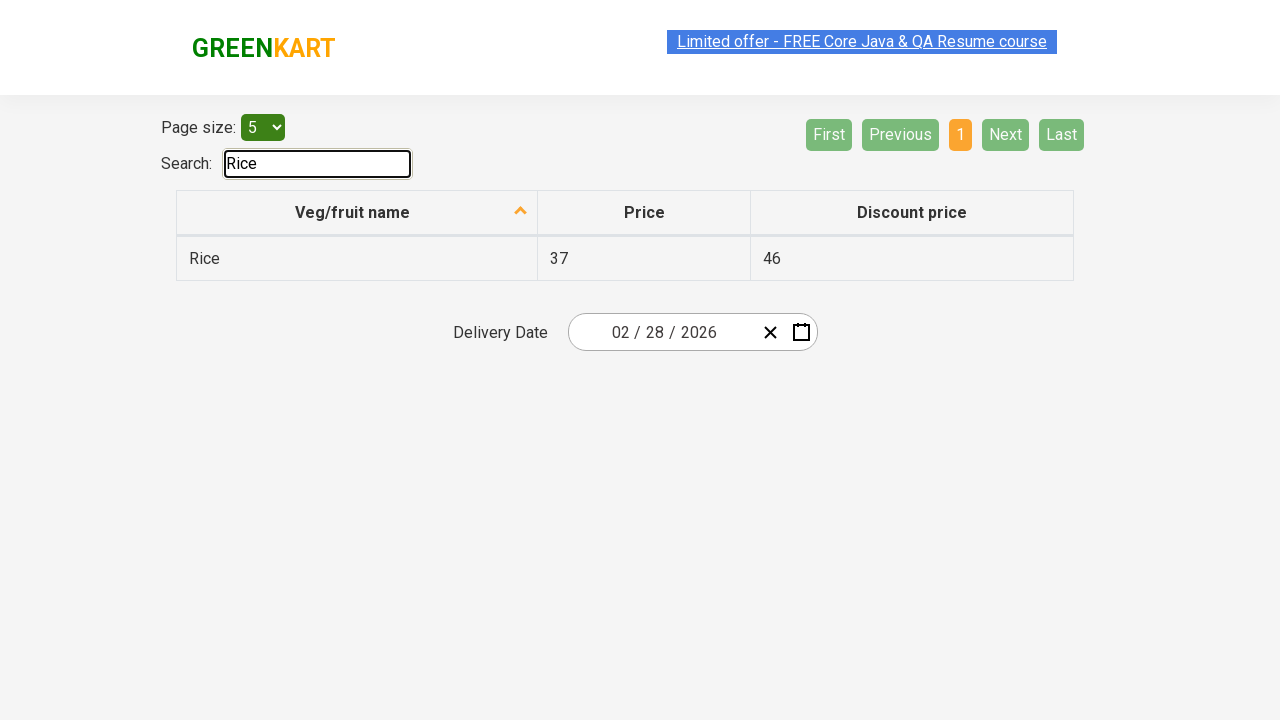

Waited for filtered results to load
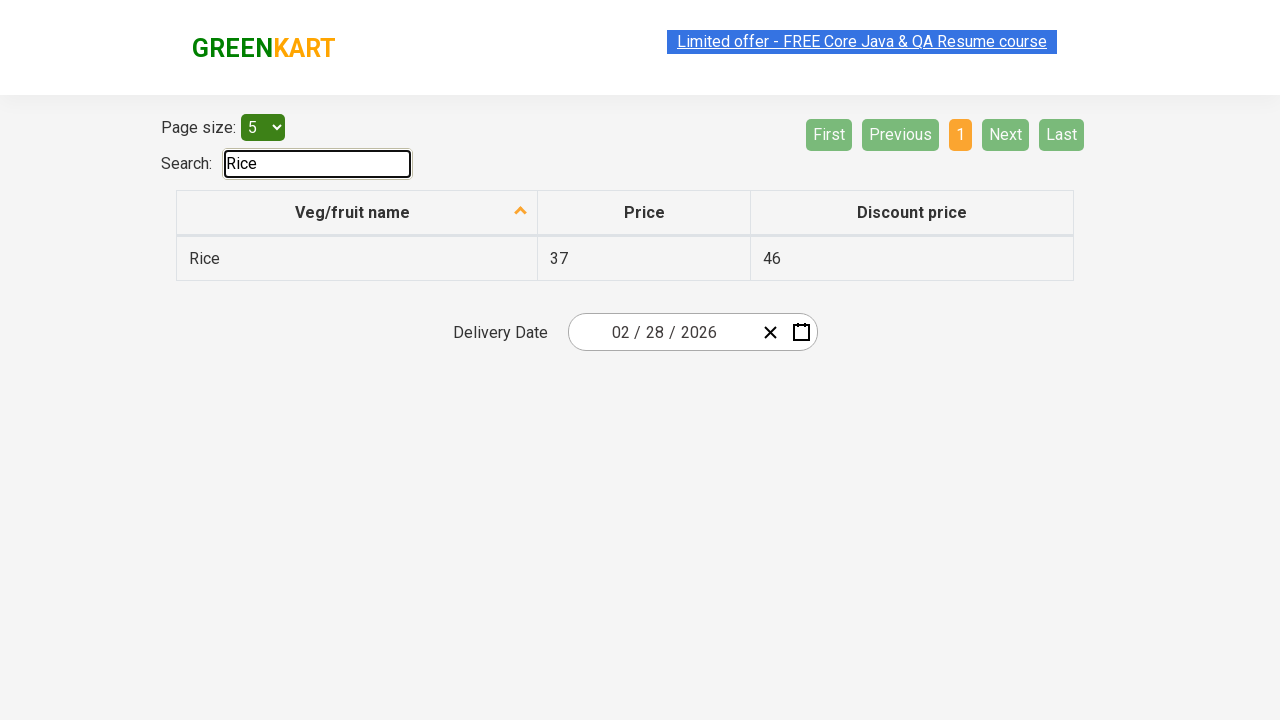

Retrieved 1 filtered vegetable results
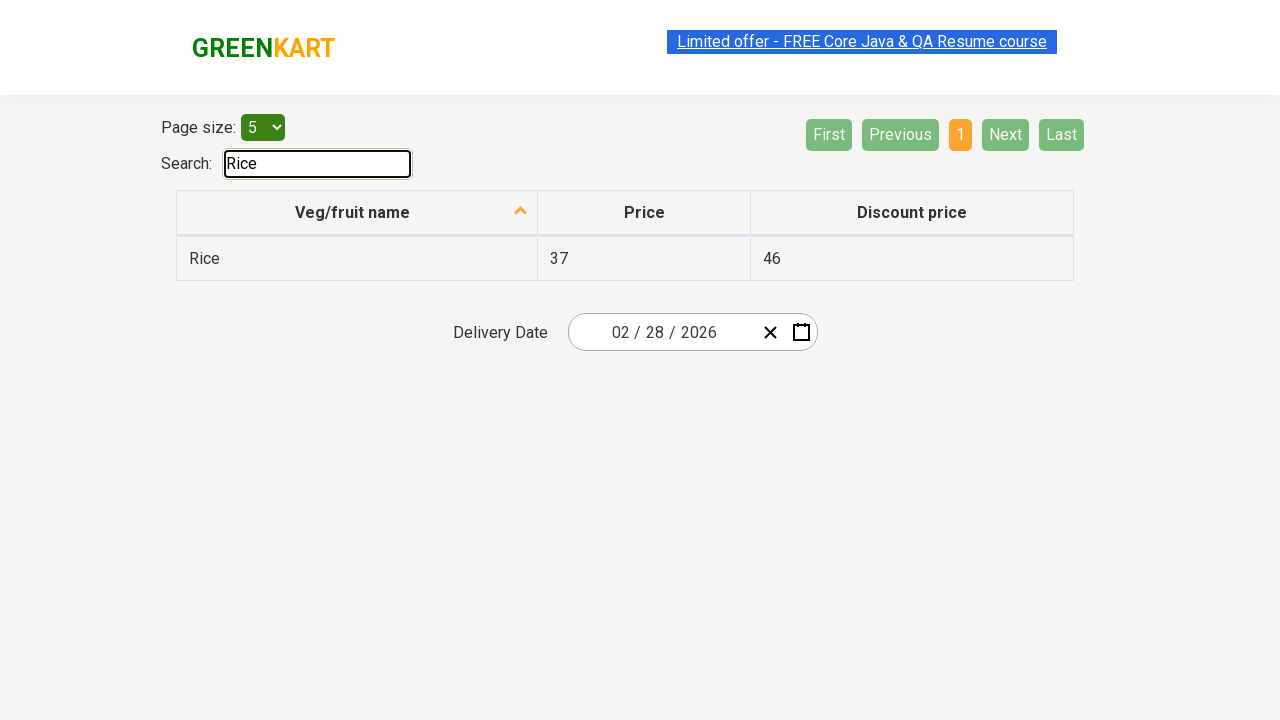

Verified that filtered results are displayed
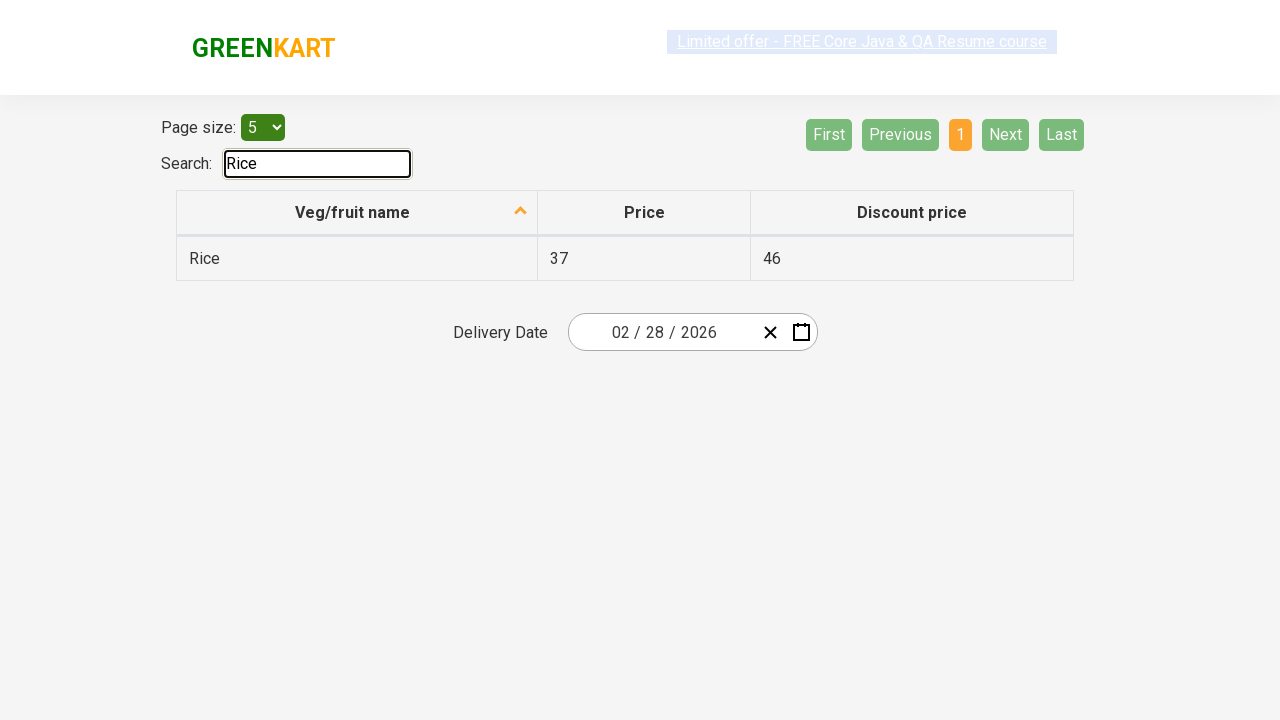

Verified all displayed items contain 'Rice' in their names
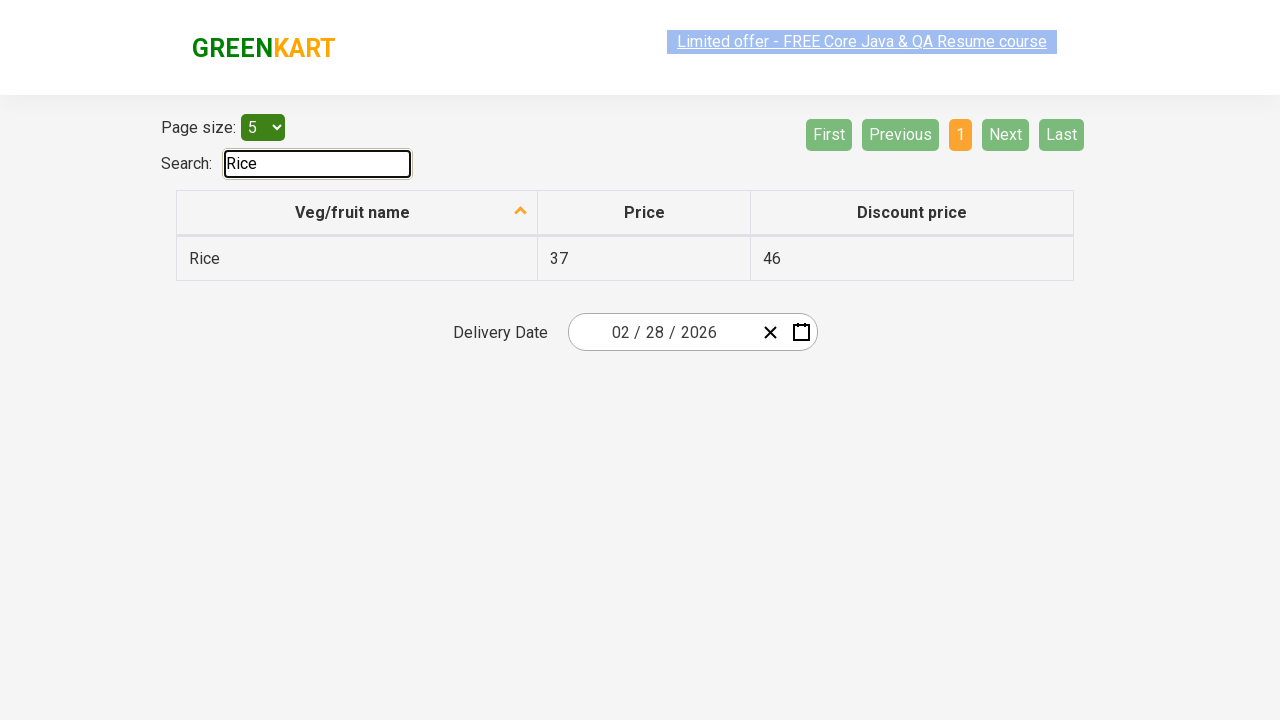

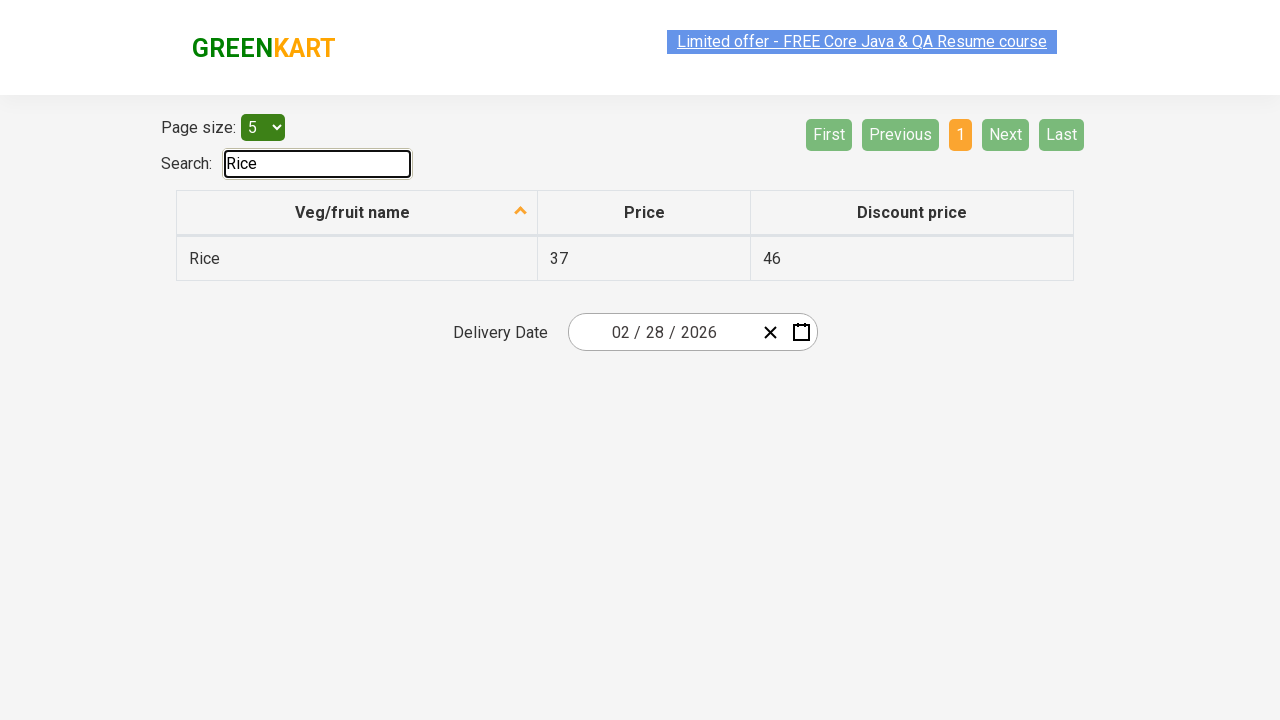